Tests interaction with a challenging DOM page by clicking three buttons and verifying table content is accessible by waiting for table elements to be present.

Starting URL: https://the-internet.herokuapp.com/challenging_dom

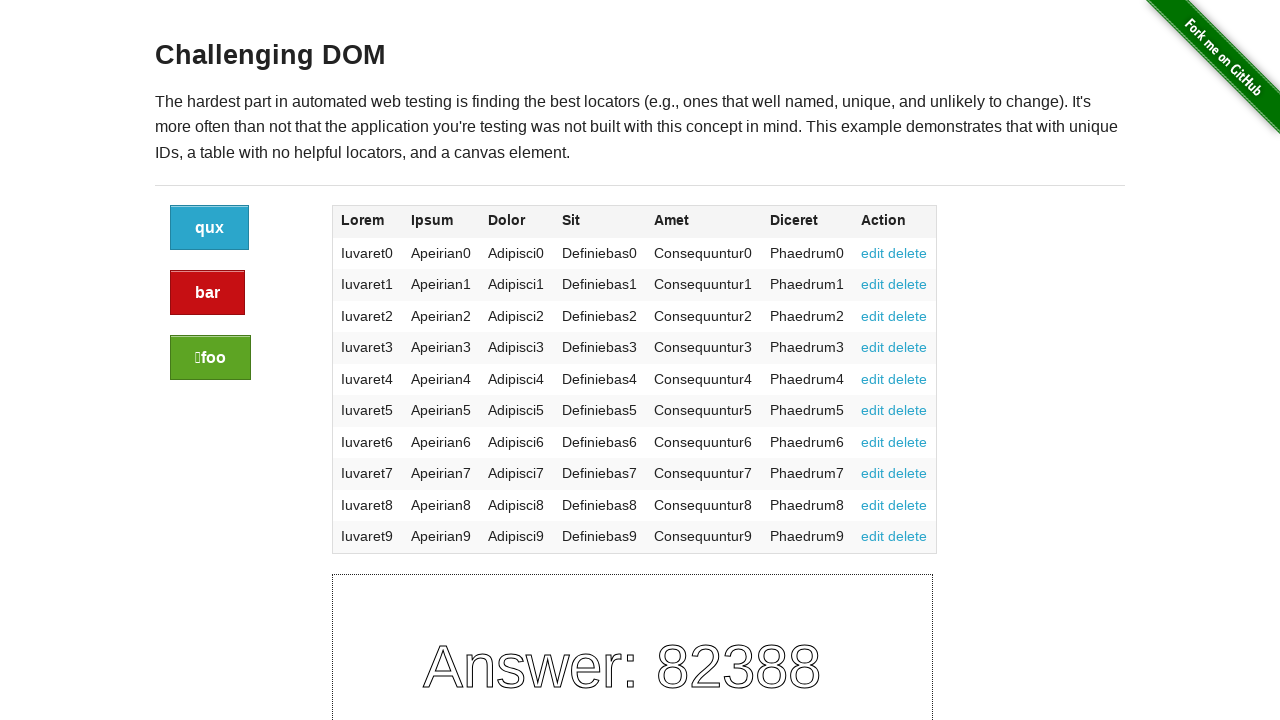

Navigated to the challenging DOM page
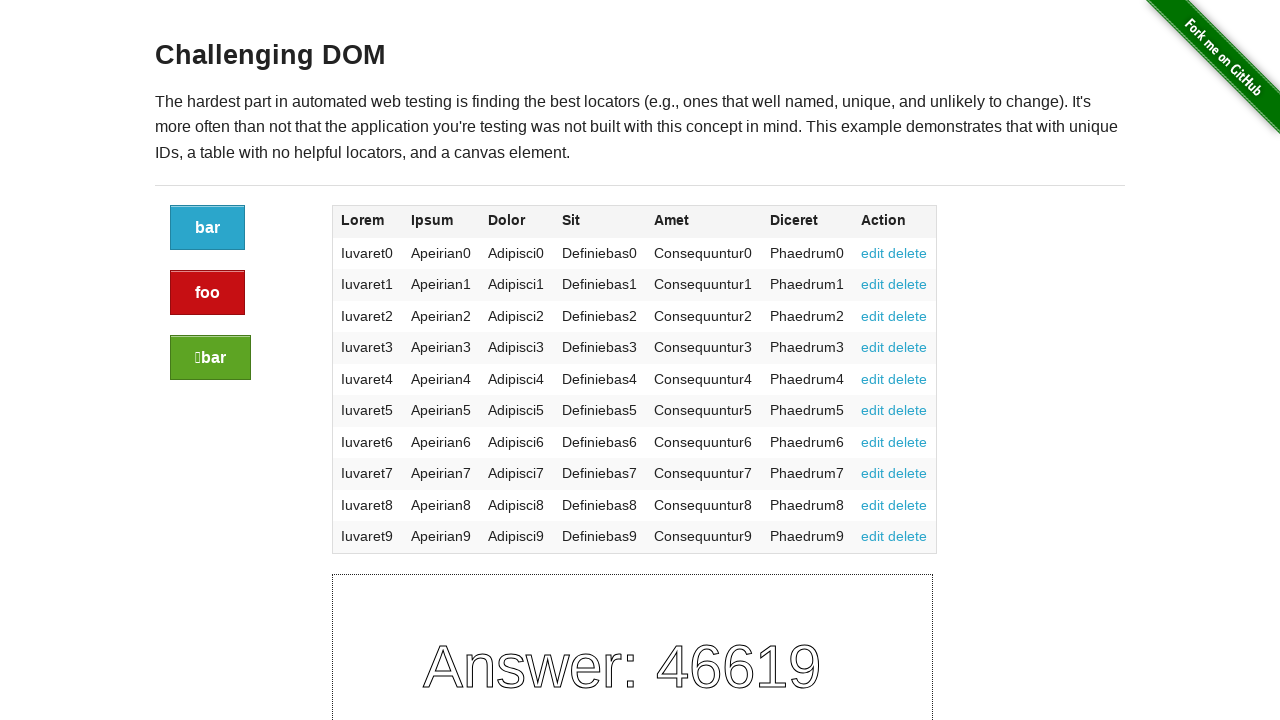

Clicked the first button at (208, 228) on xpath=//a[contains(@class,'button')][1]
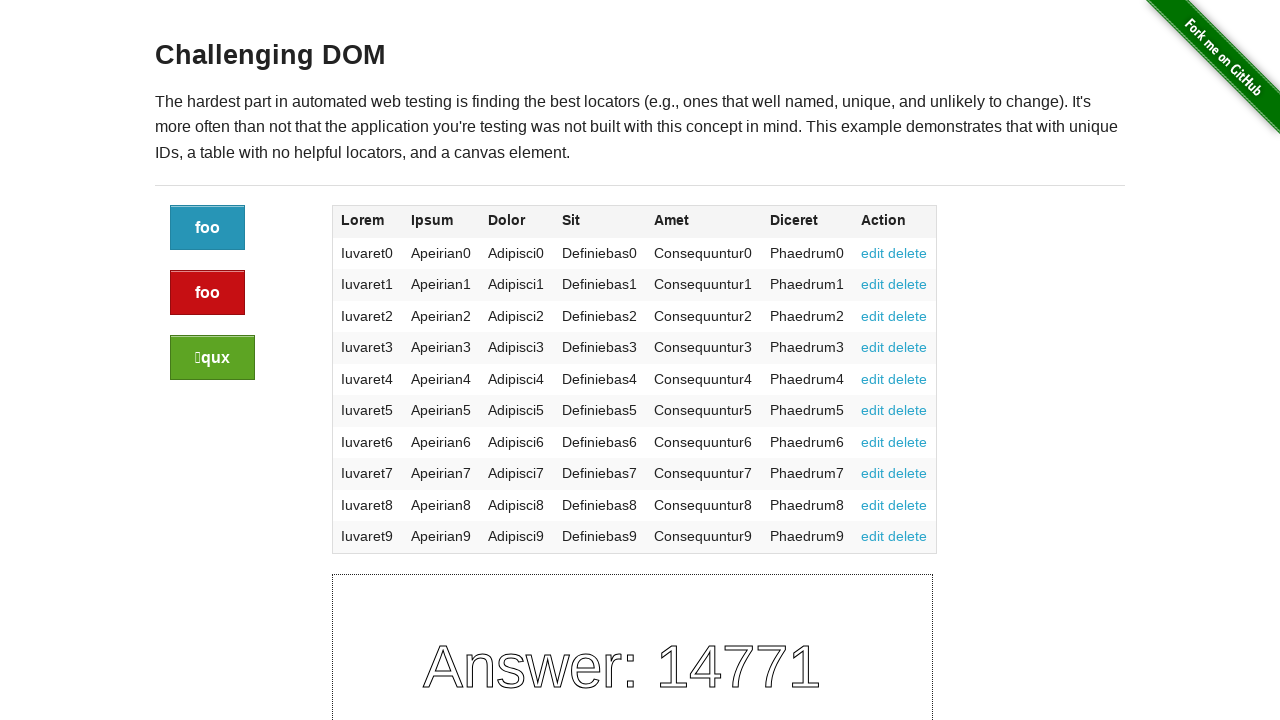

Clicked the second button at (208, 293) on xpath=//a[contains(@class,'button')][2]
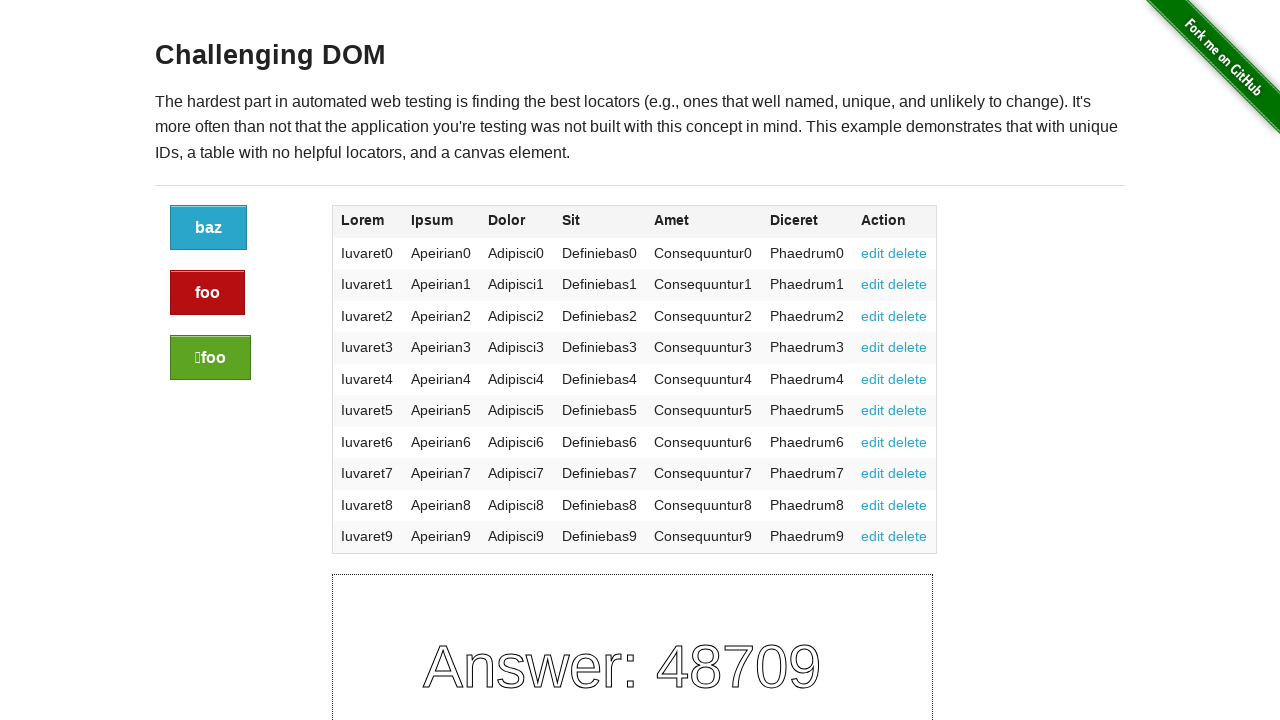

Clicked the third button at (210, 358) on xpath=//a[contains(@class,'button')][3]
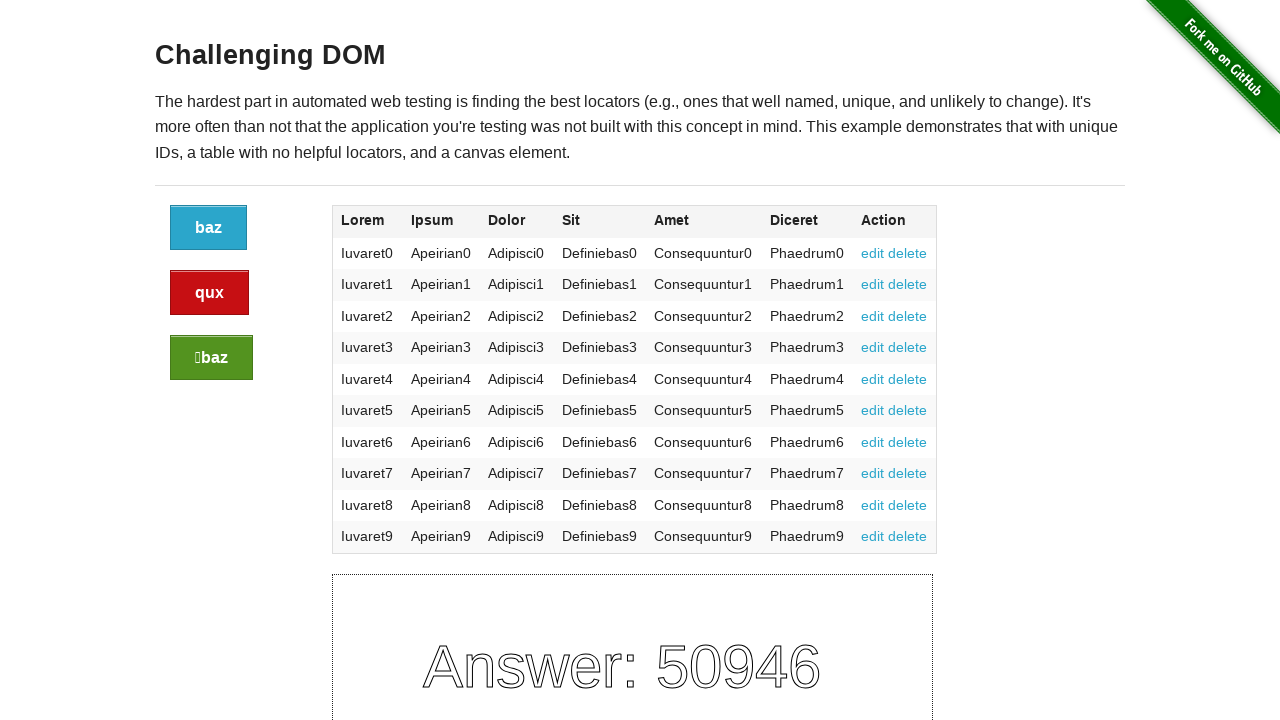

Table content loaded and is accessible
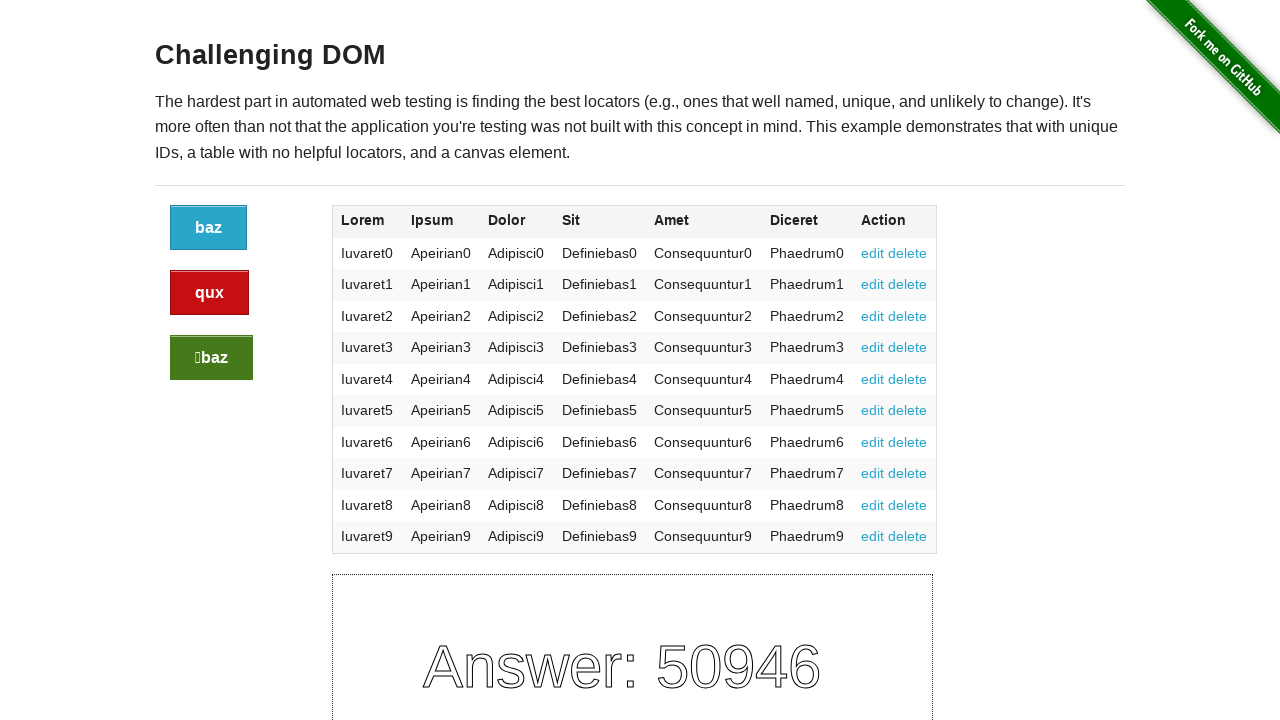

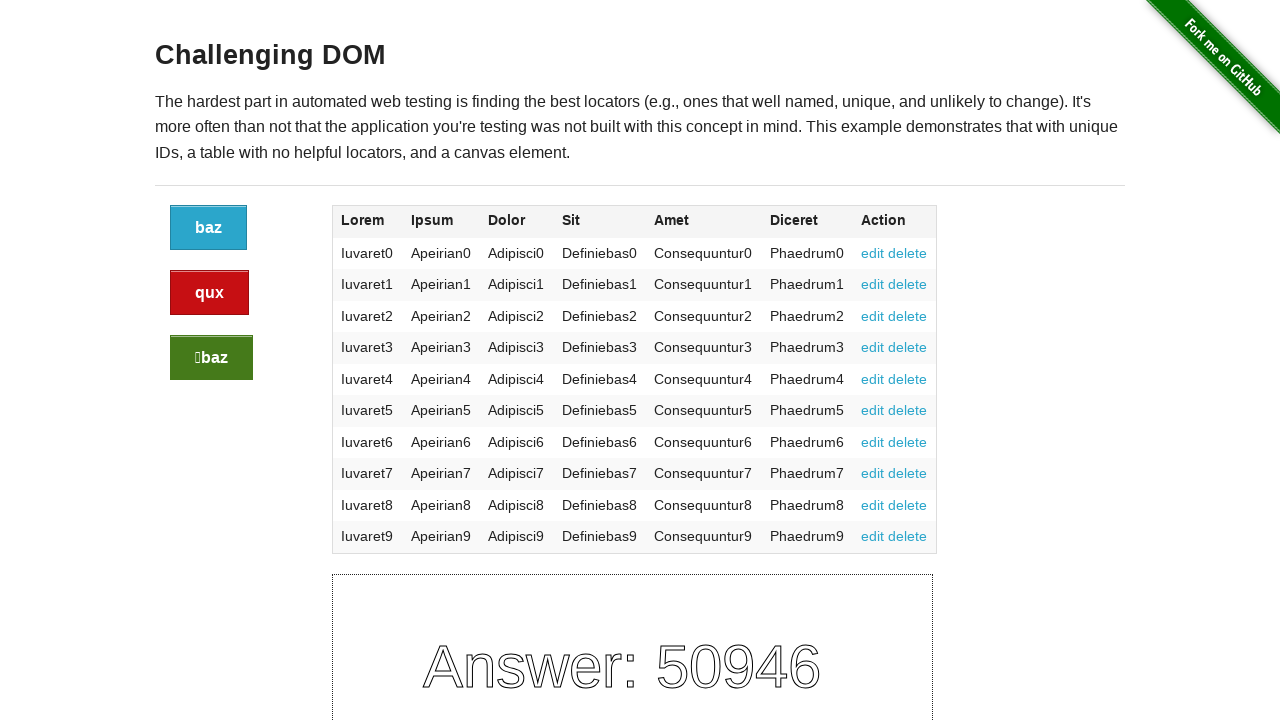